Tests navigation by clicking on the "Autocomplete" link from the practice homepage and verifies the page loads

Starting URL: https://practice.cydeo.com/

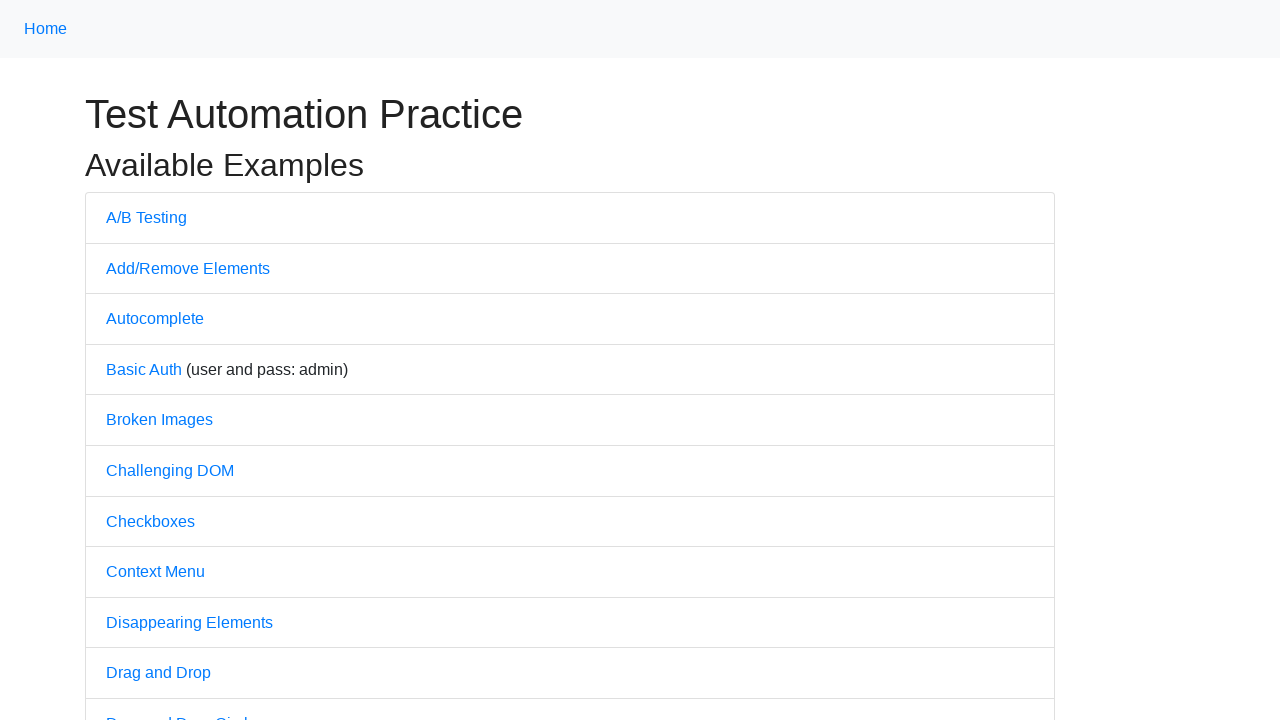

Clicked on the 'Autocomplete' link from the practice homepage at (155, 319) on text=Autocomplete
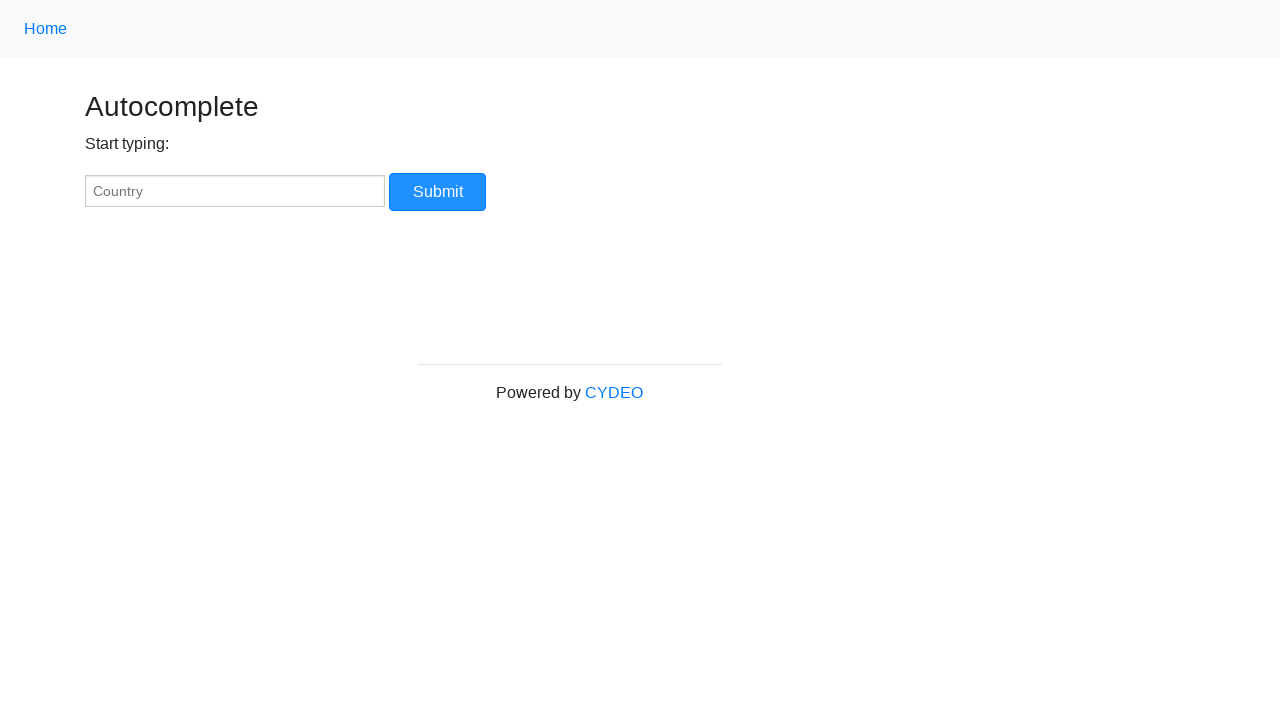

Autocomplete page loaded successfully
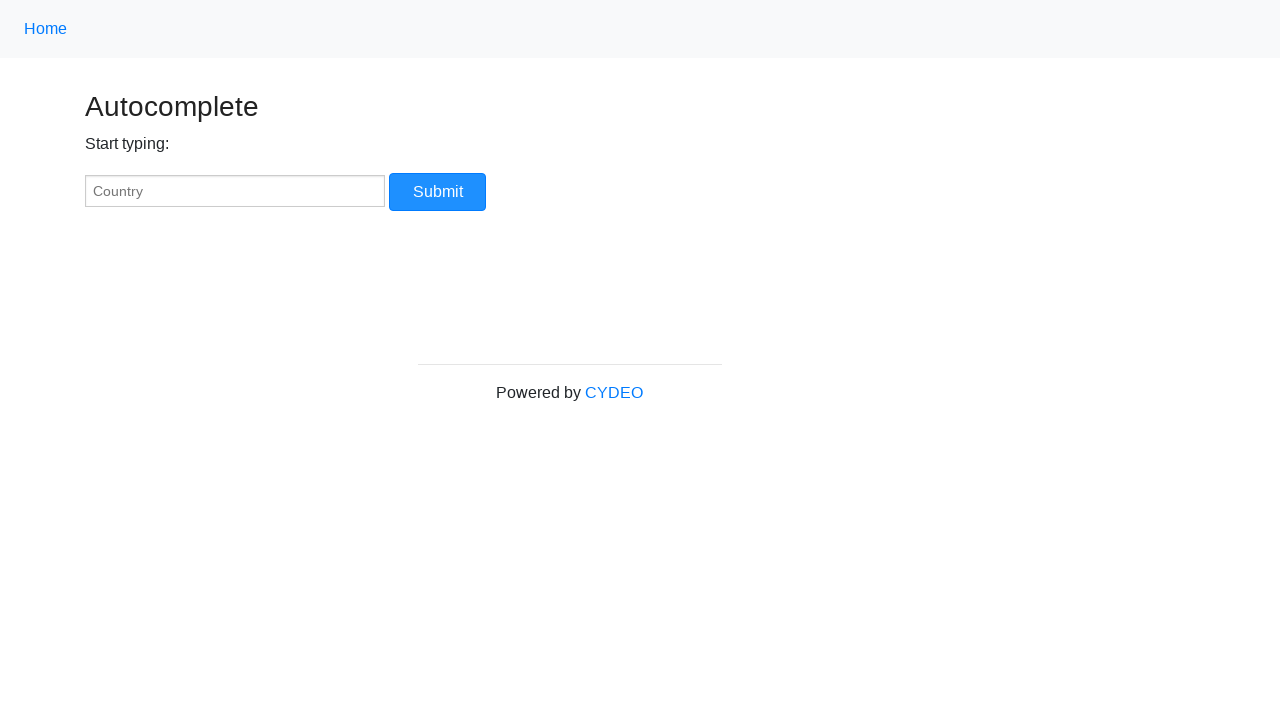

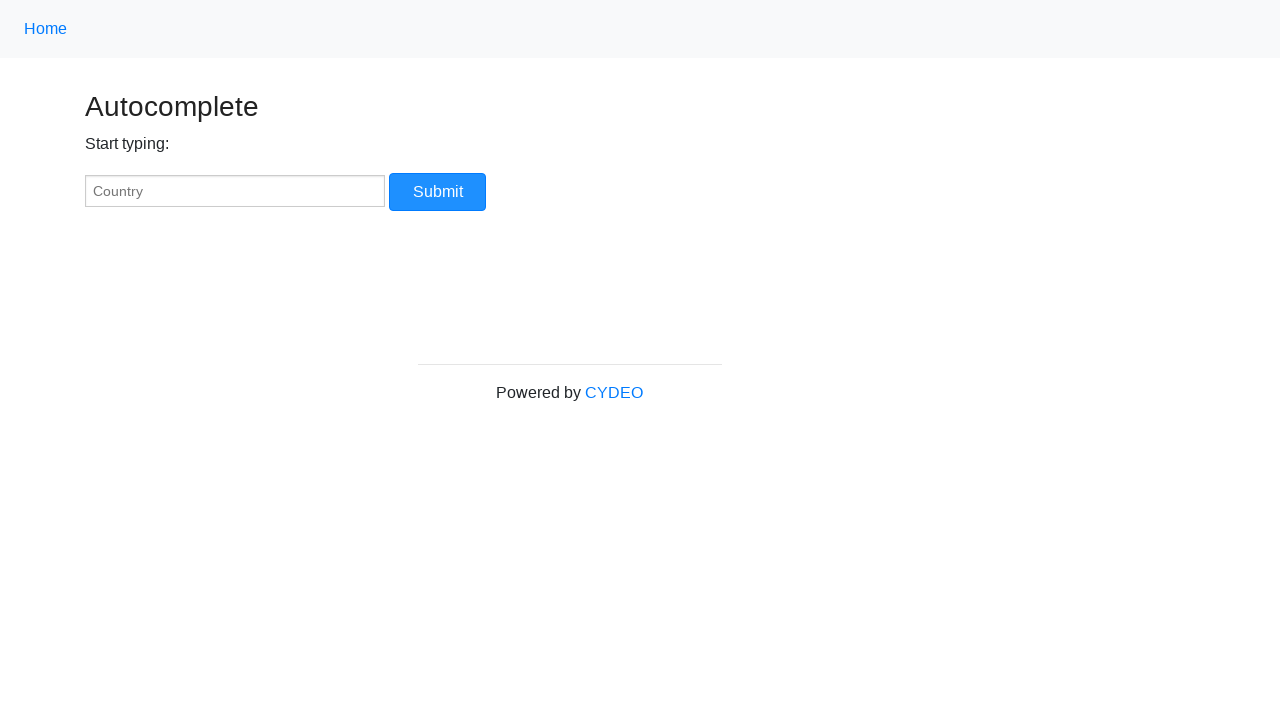